Tests handling a basic JavaScript alert by clicking a button to trigger the alert and accepting it

Starting URL: https://konflic.github.io/examples/pages/alerts.html

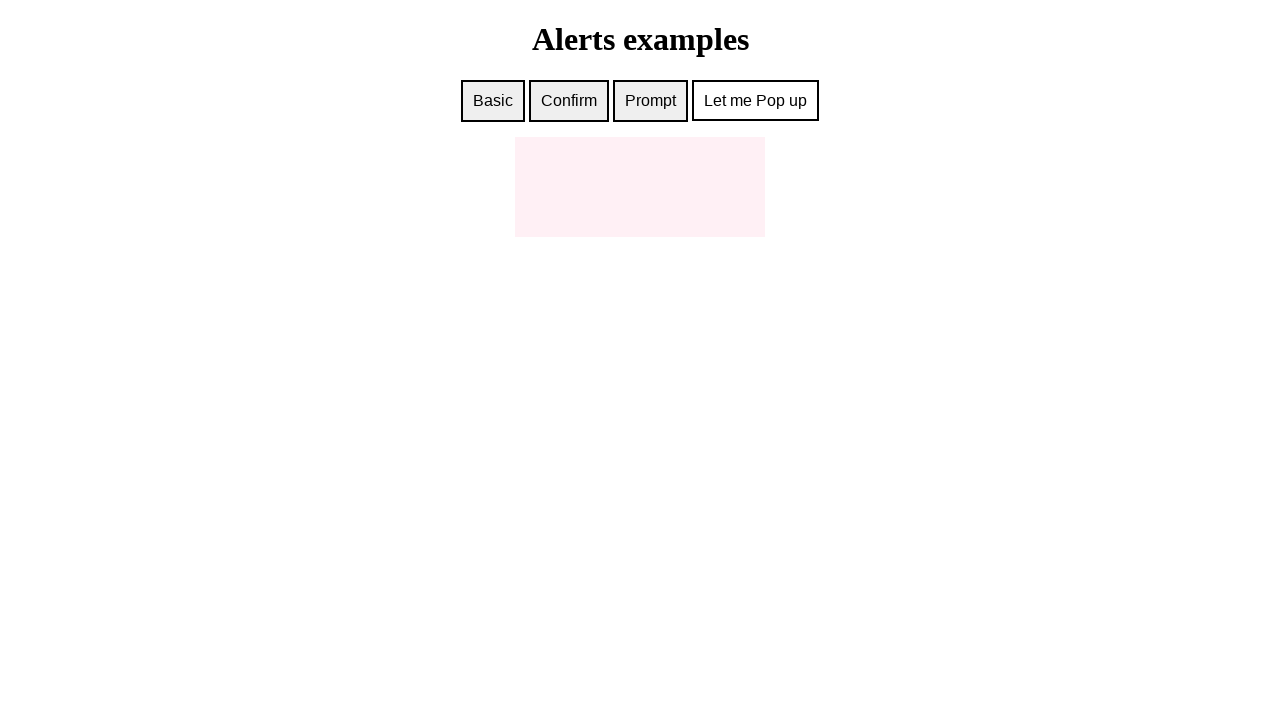

Clicked button to trigger basic alert at (493, 101) on #basic
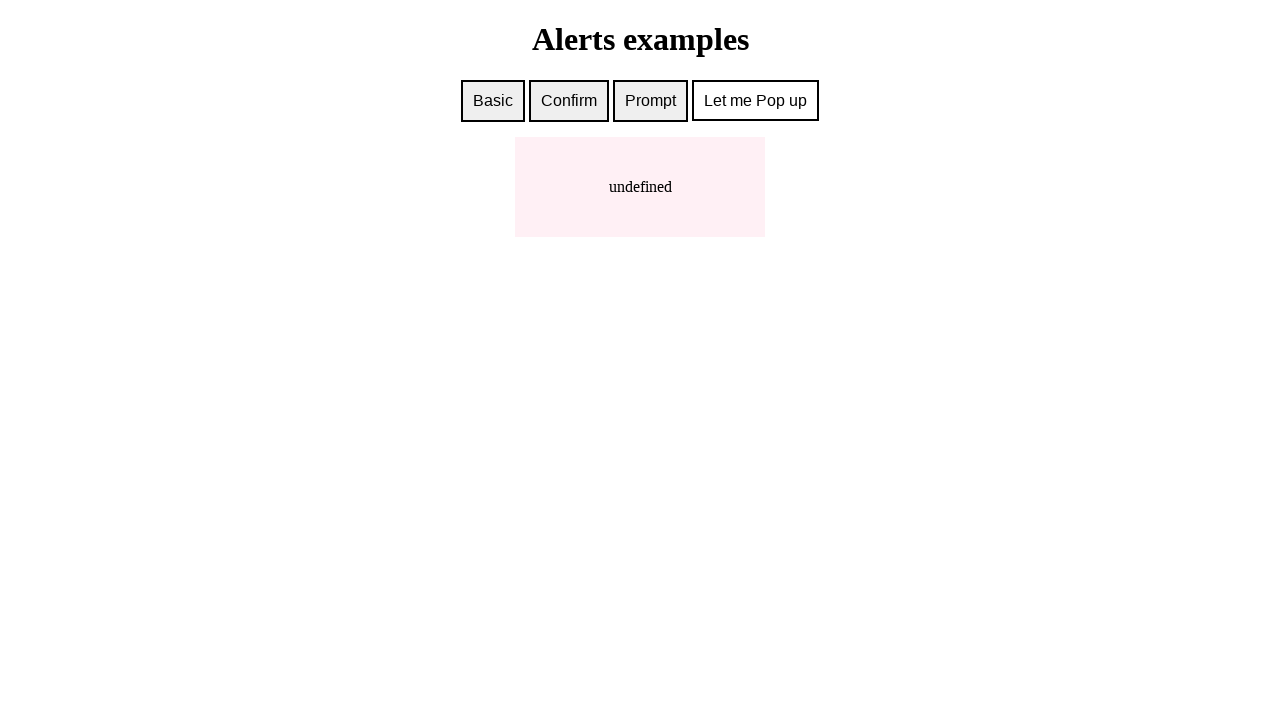

Set up dialog handler to accept alert
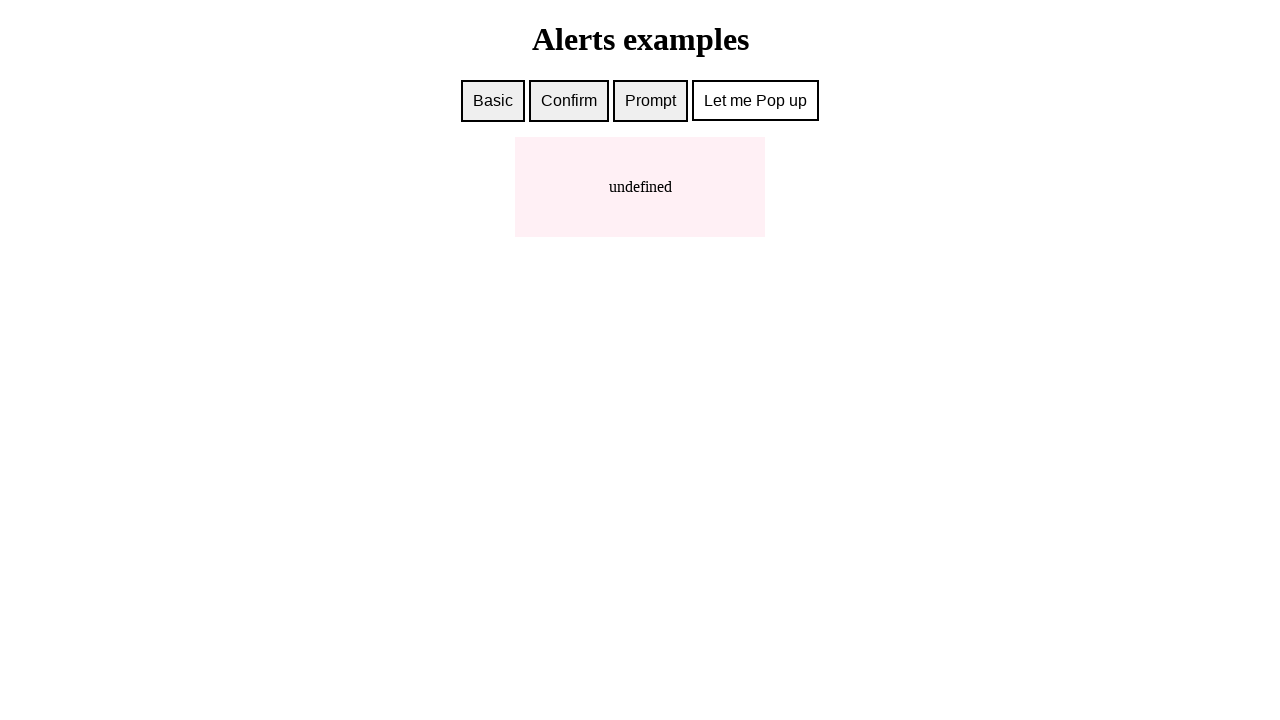

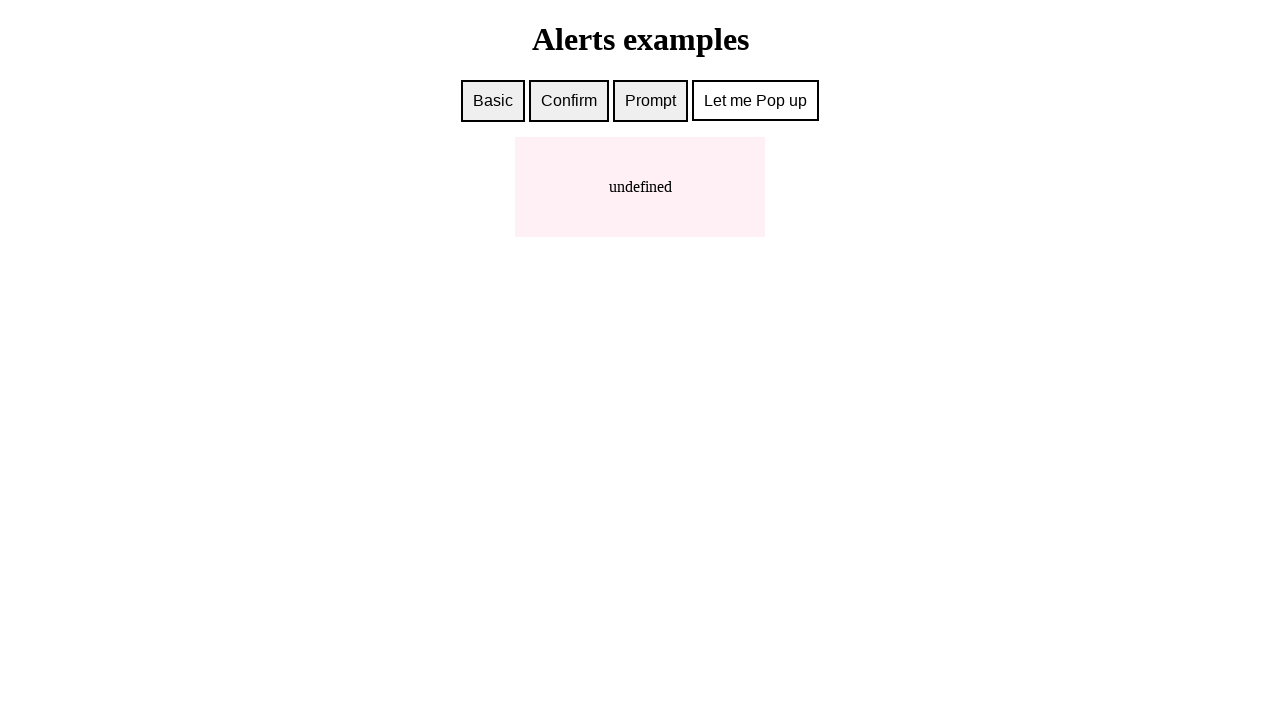